Tests dynamic content loading by clicking on an element that appears after a delay

Starting URL: https://demoqa.com/dynamic-properties

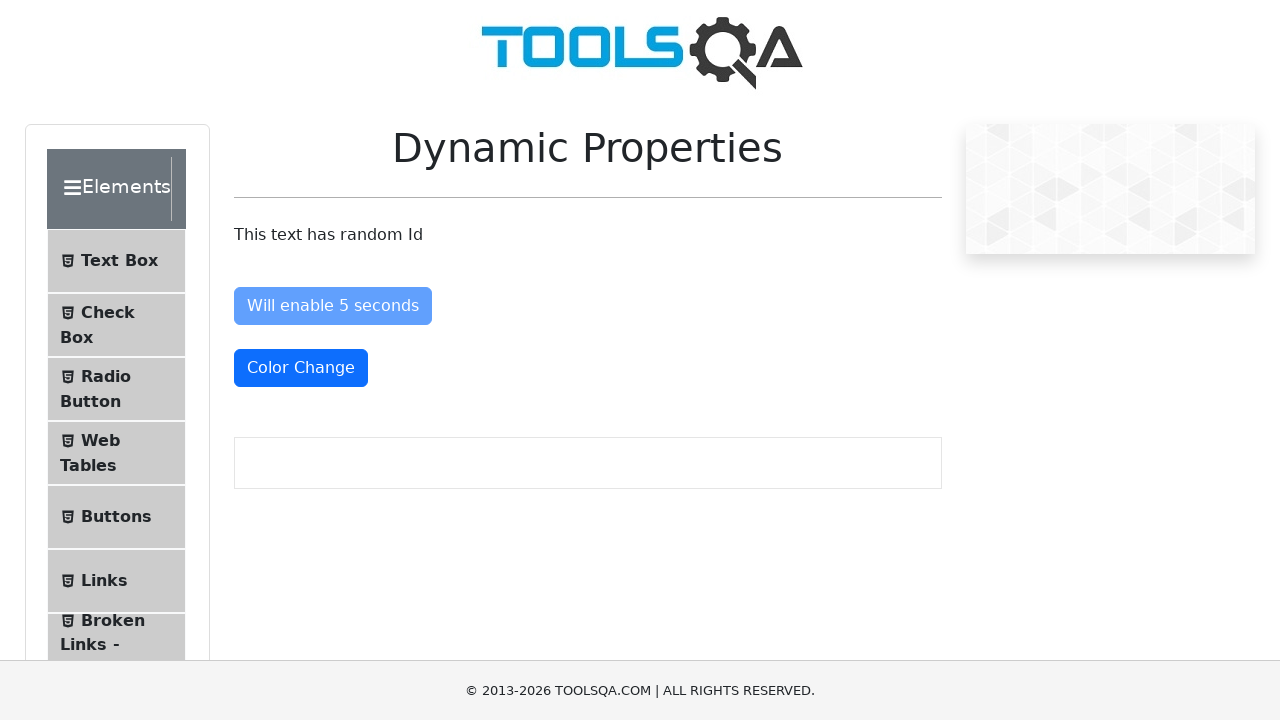

Navigated to dynamic properties demo page
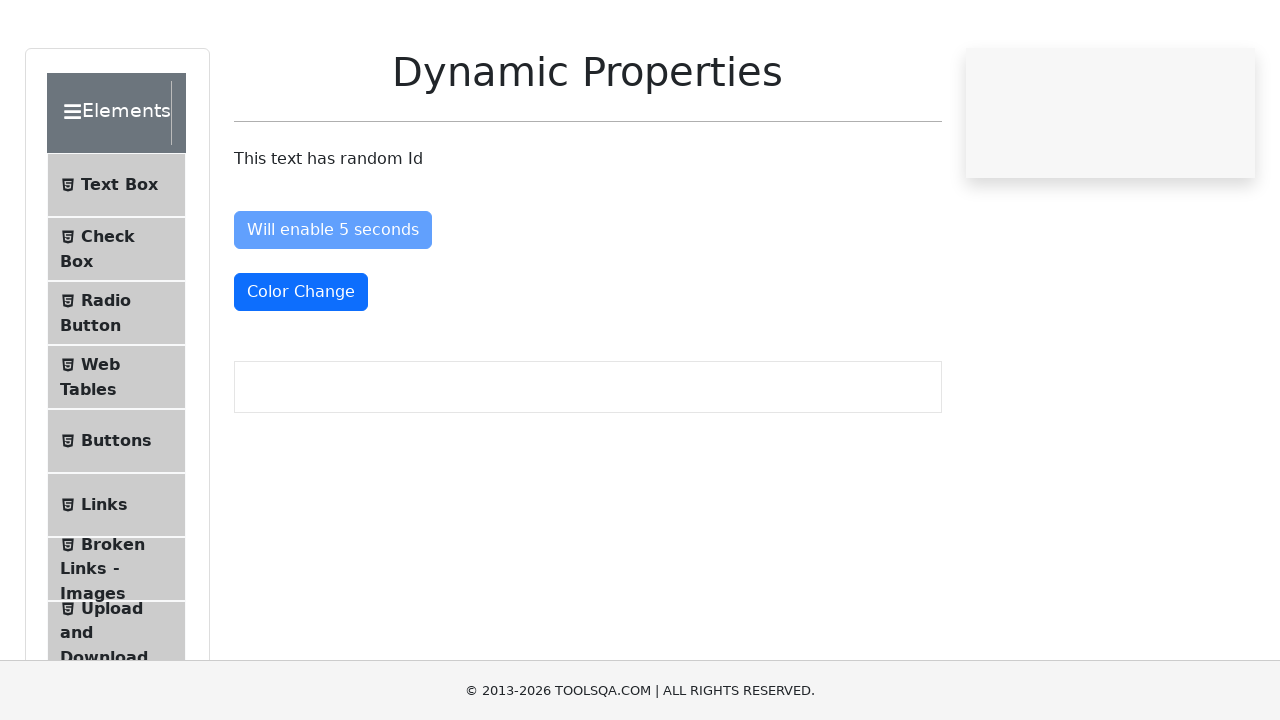

Waited for element to appear after delay
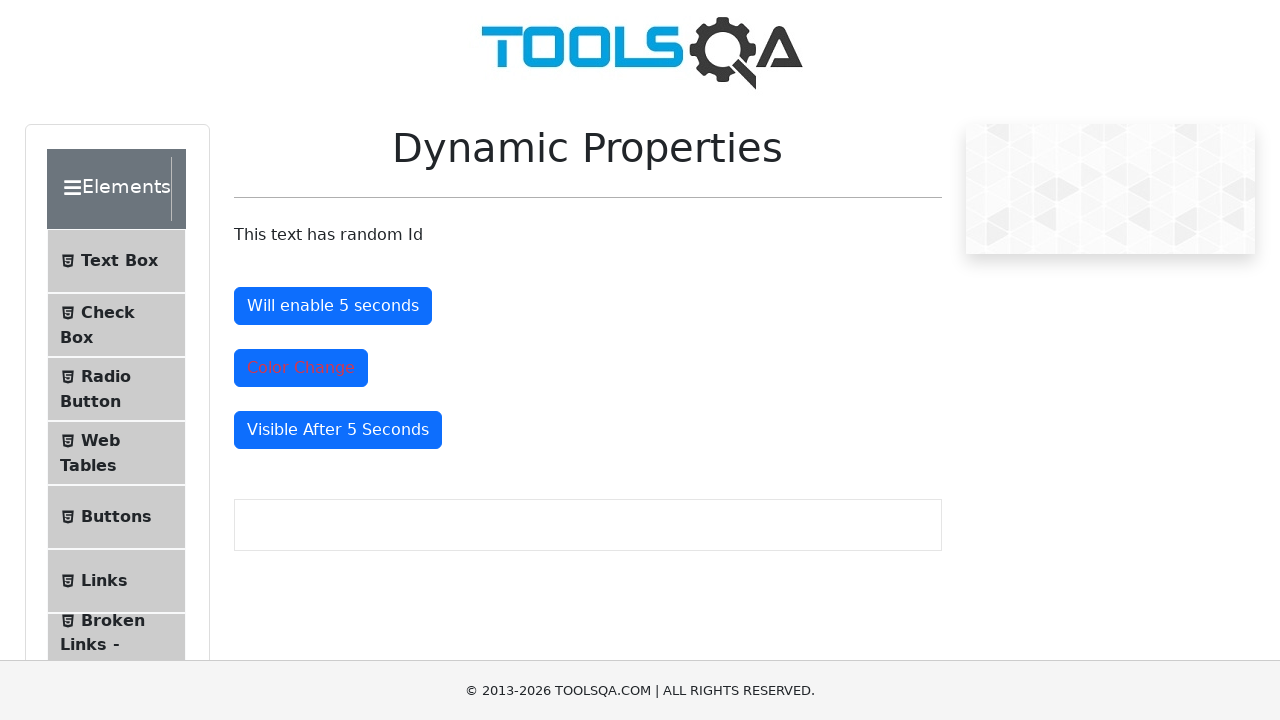

Clicked on the dynamically loaded element at (338, 430) on #visibleAfter
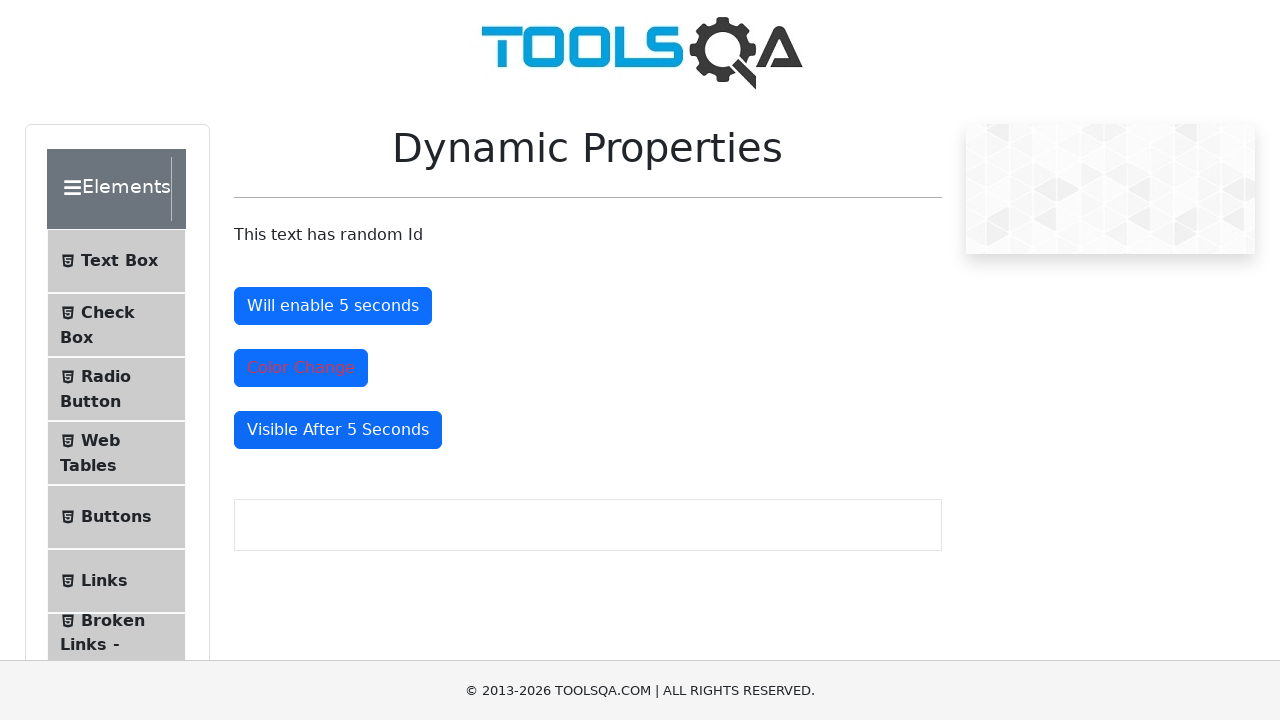

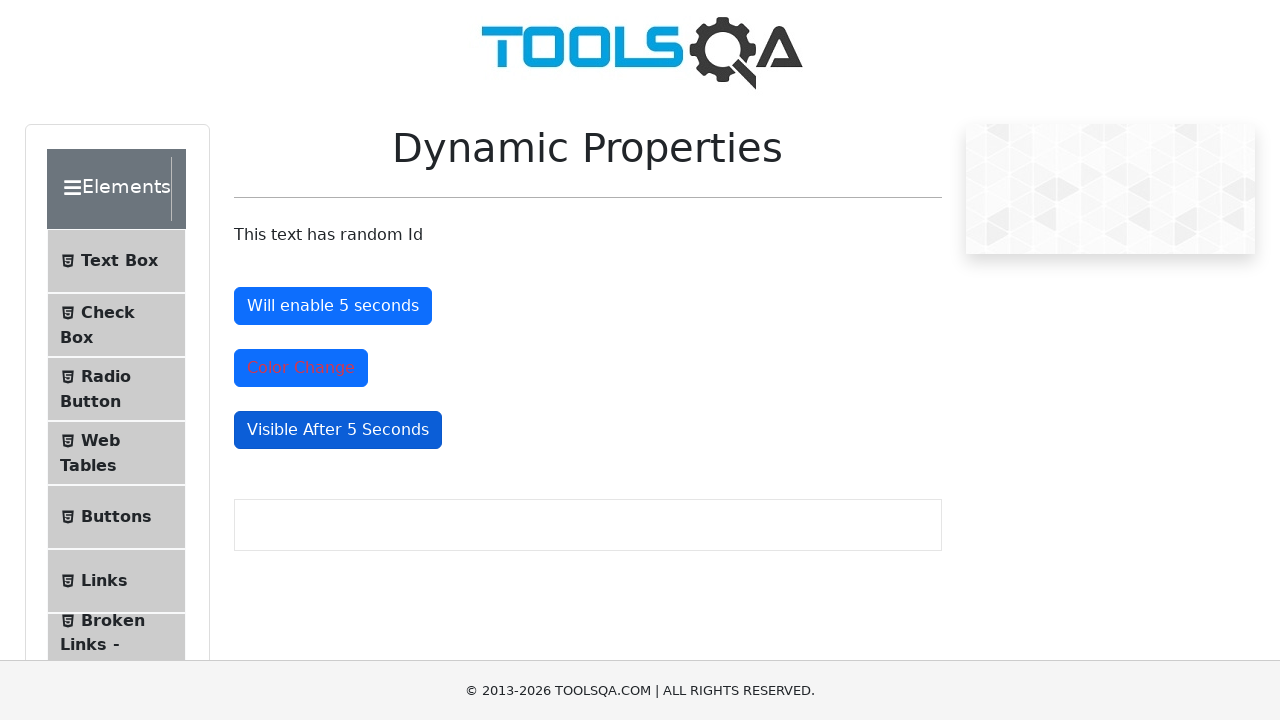